Tests iframe navigation by switching between nested iframes, verifying text content at different iframe levels, and clicking a run button

Starting URL: https://seleniumbase.io/w3schools/iframes.html

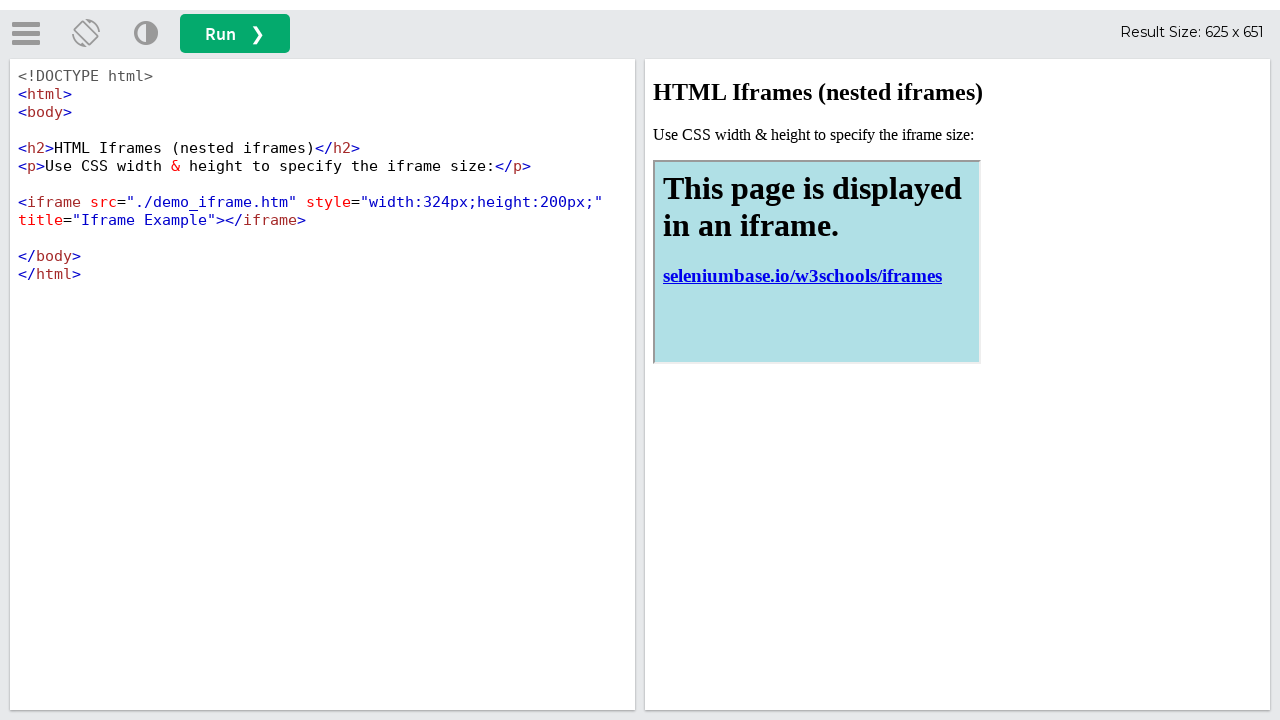

Located first iframe with ID 'iframeResult'
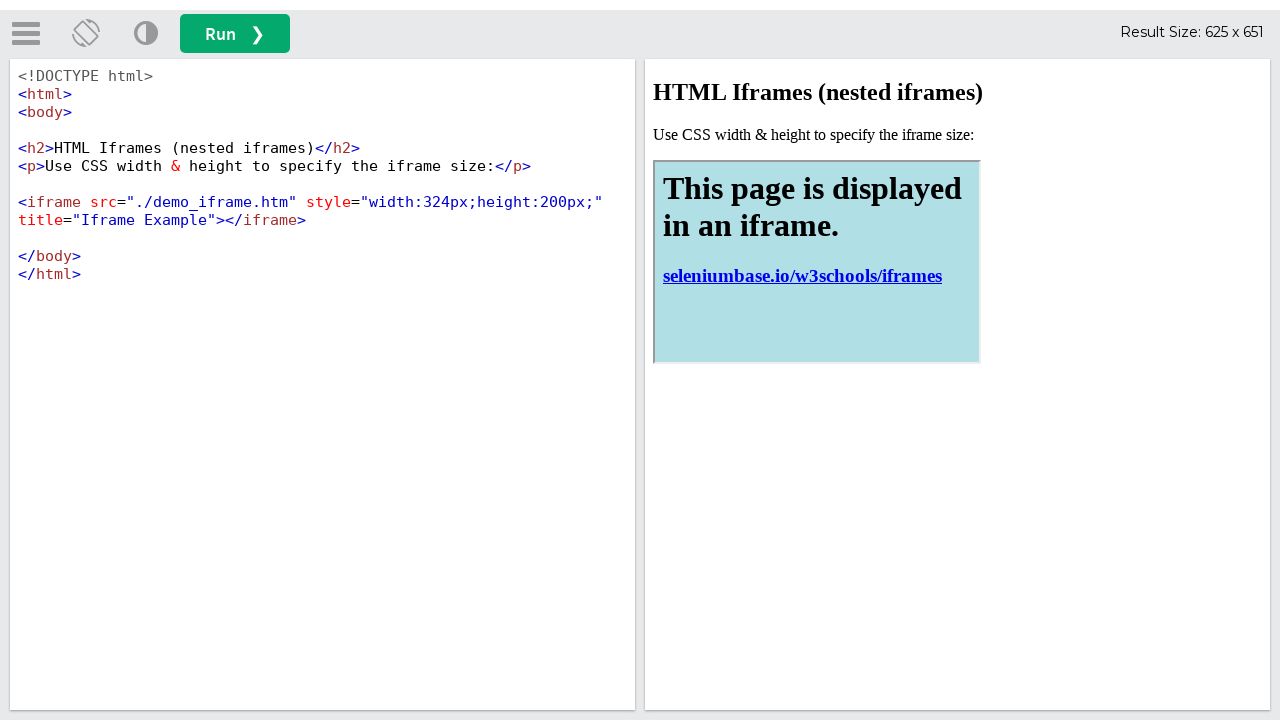

Waited for h2 element in first iframe to load
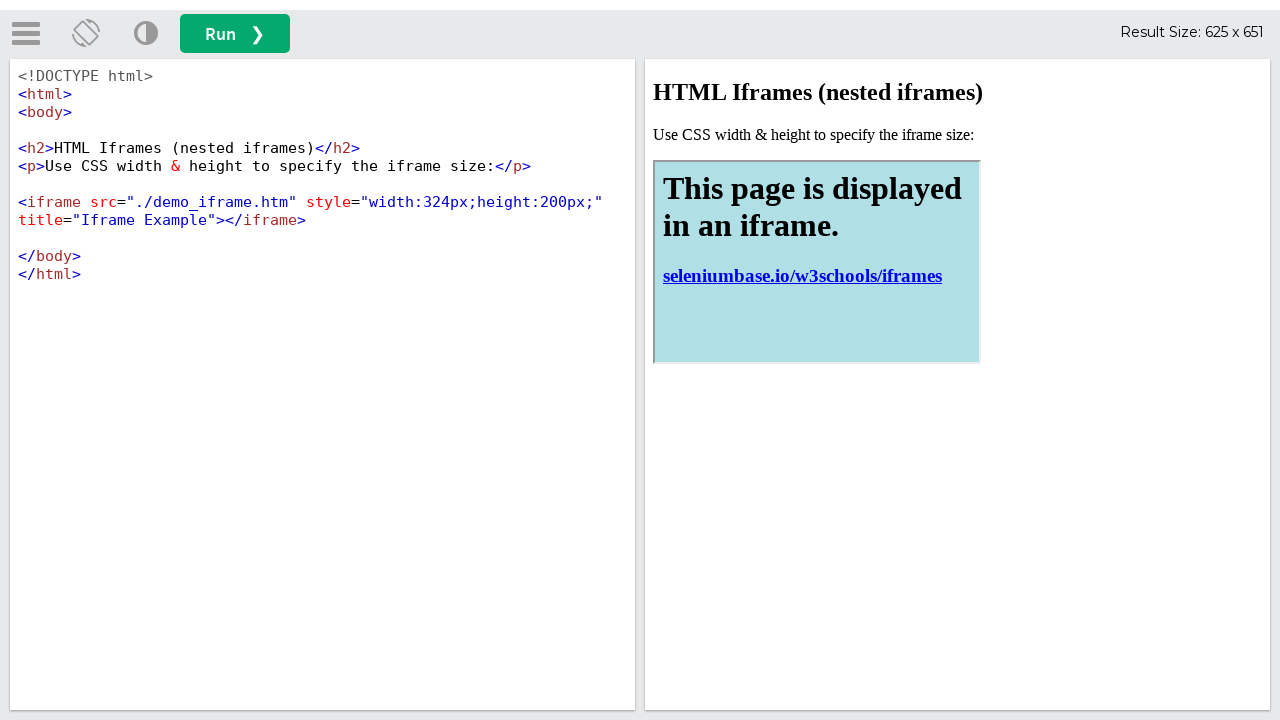

Verified 'HTML Iframes' text in h2 element of first iframe
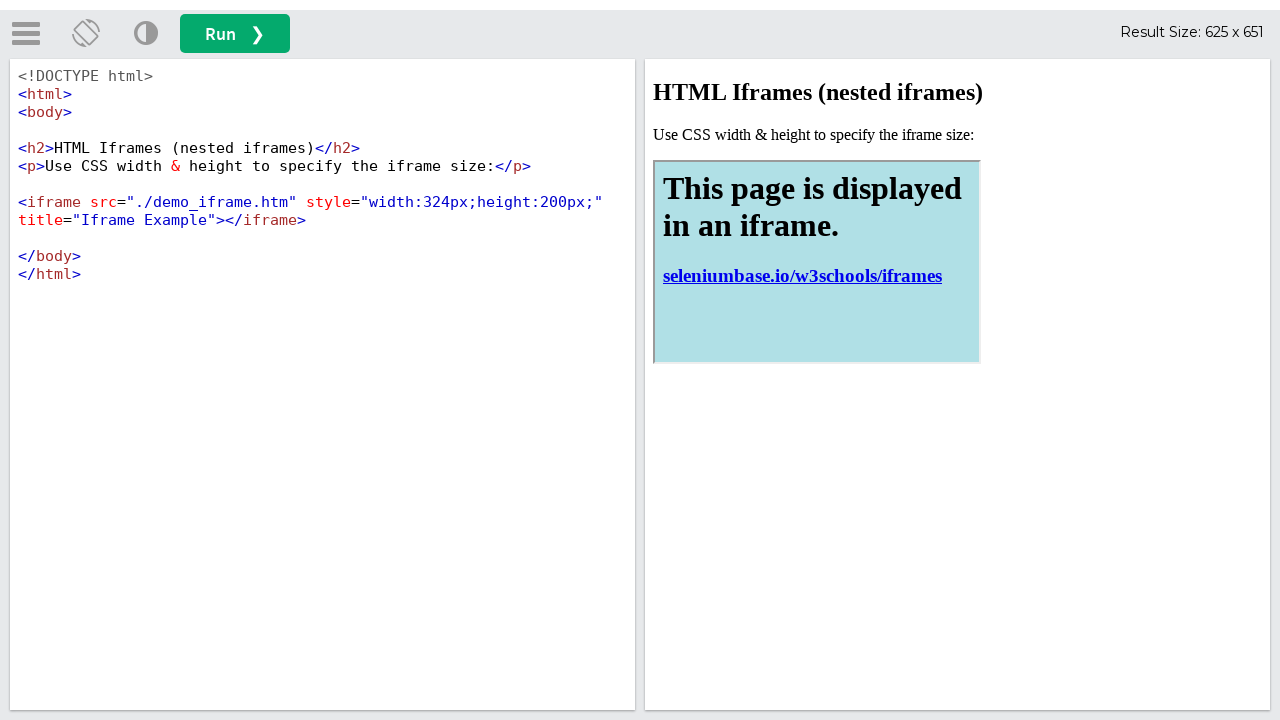

Located nested iframe with title containing 'Iframe'
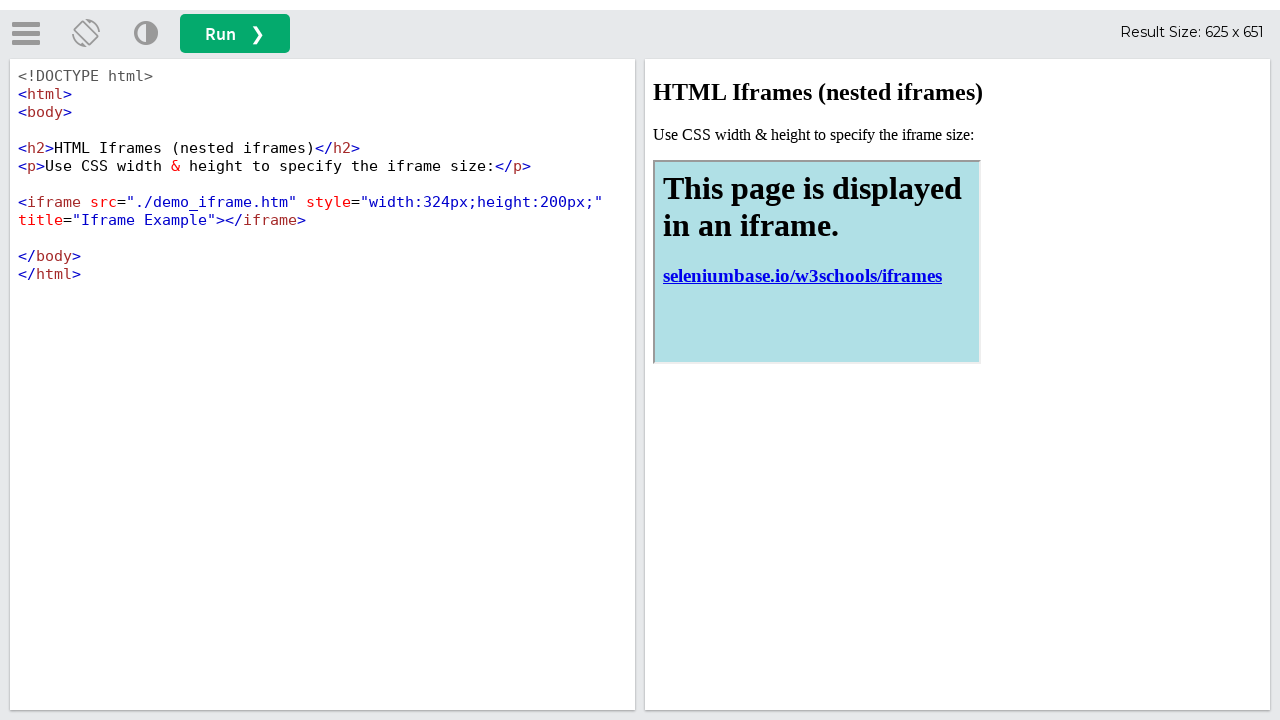

Waited for h1 element in nested iframe to load
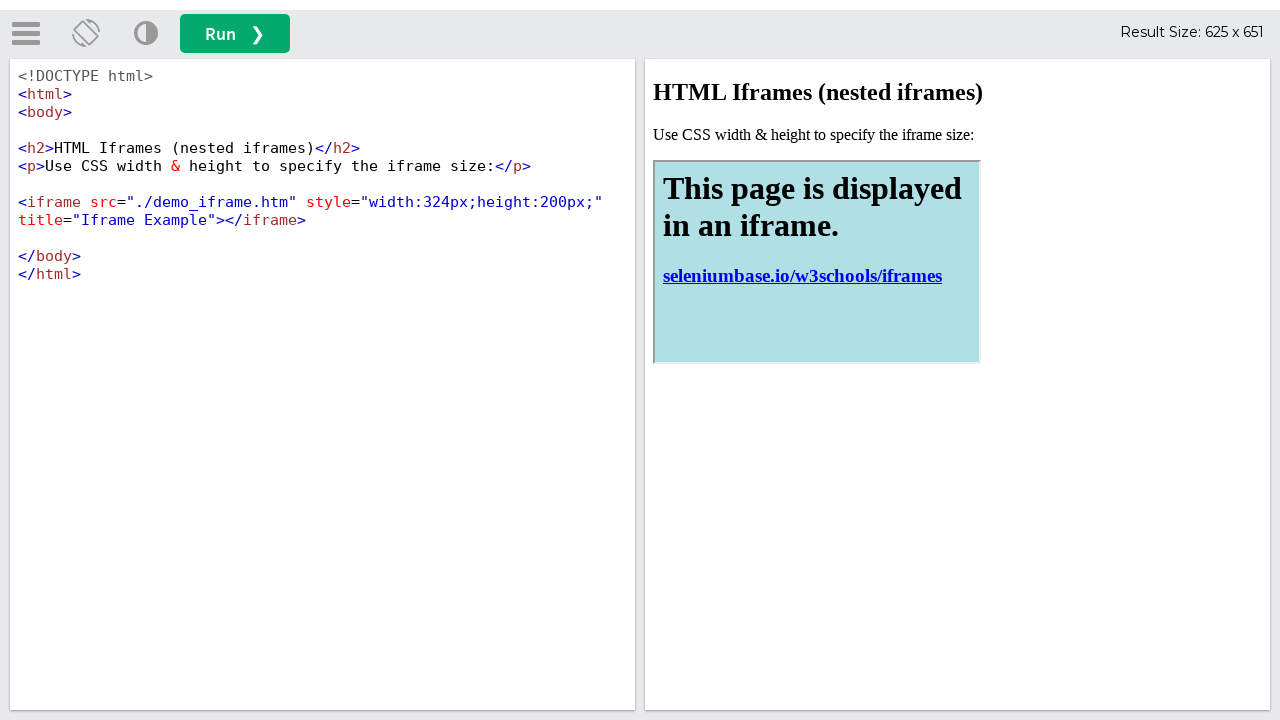

Verified 'This page is displayed in an iframe' text in h1 element of nested iframe
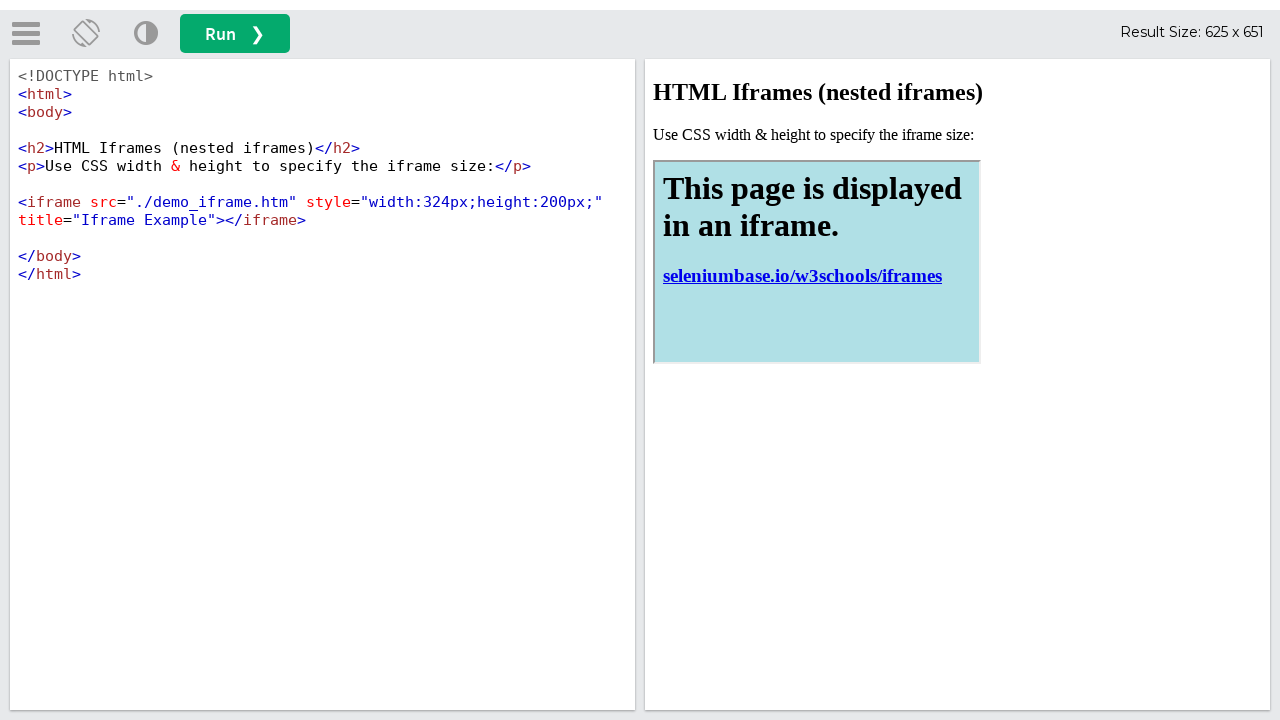

Clicked run button on main page at (235, 34) on button#runbtn
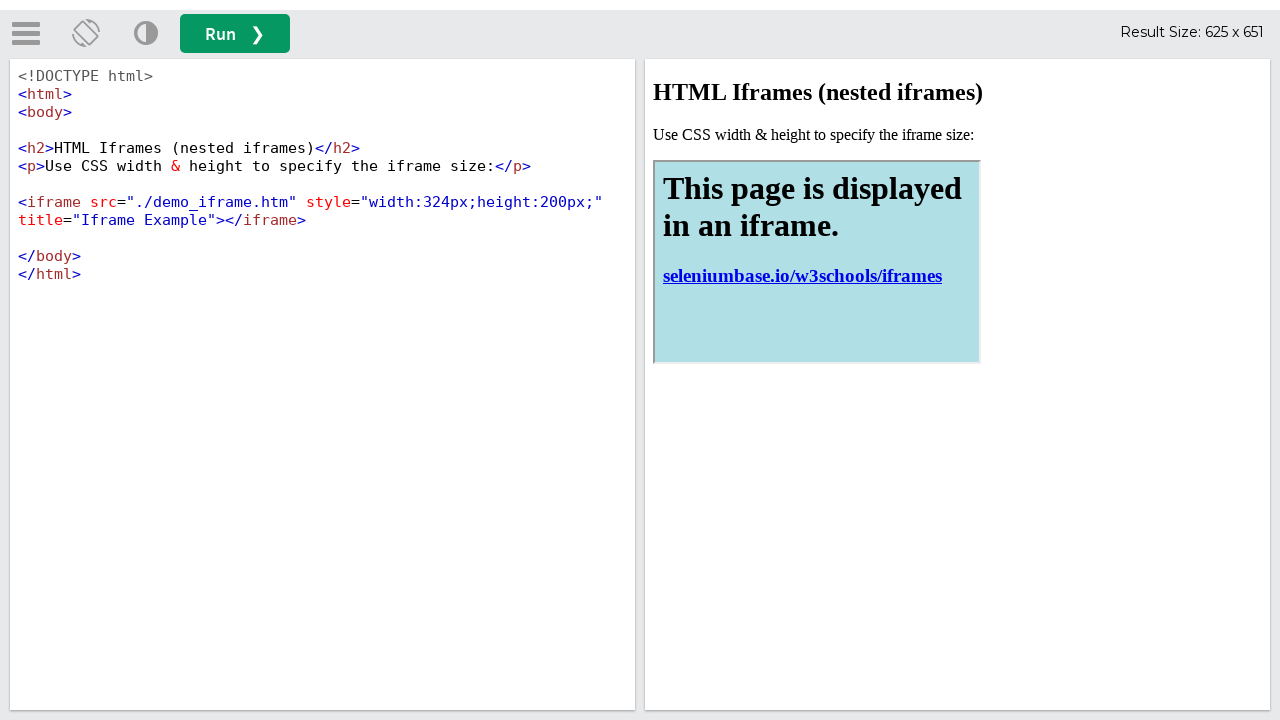

Verified access to h2 element in first iframe after clicking run button
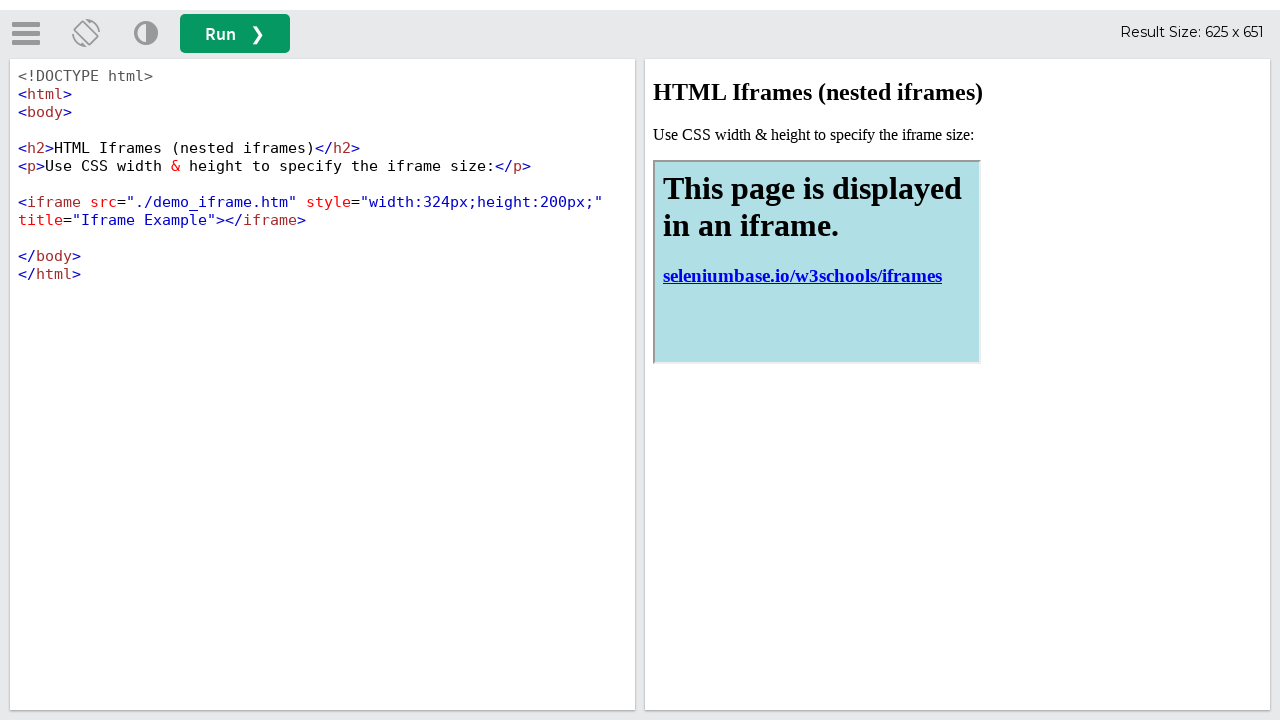

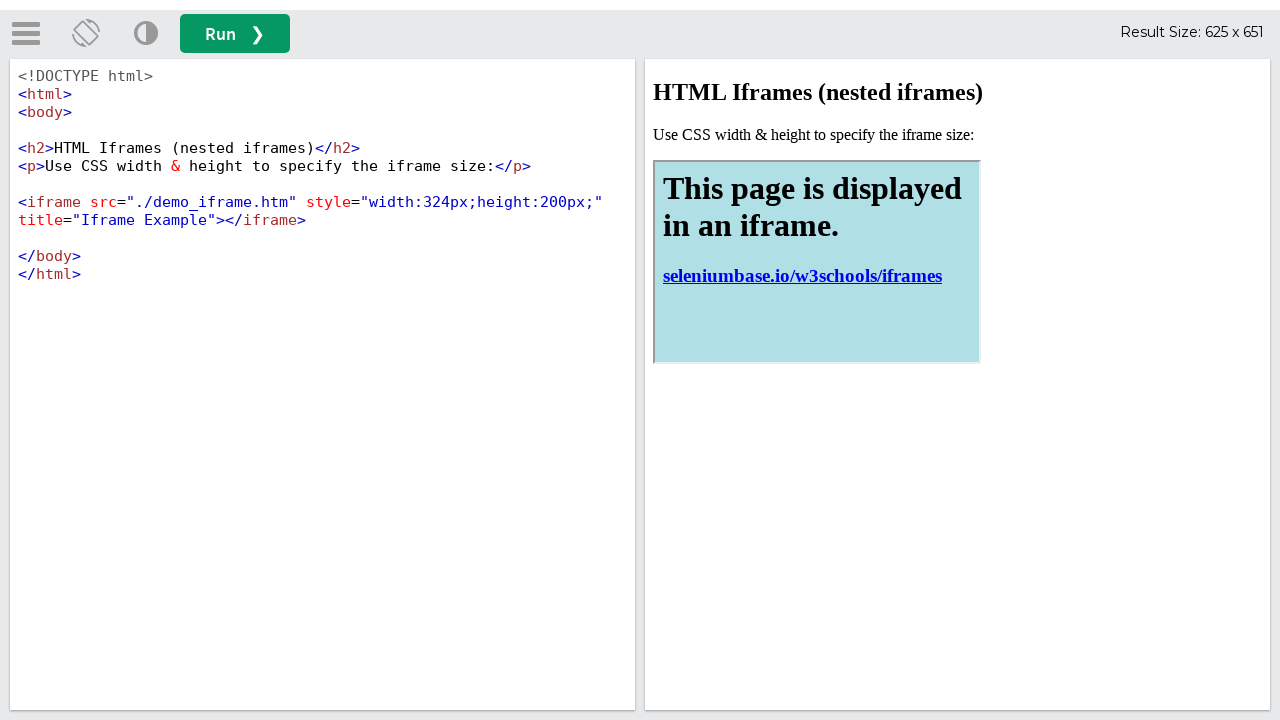